Tests right-click context menu functionality by right-clicking a button, selecting a menu option, and handling the resulting alert

Starting URL: https://swisnl.github.io/jQuery-contextMenu/demo.html

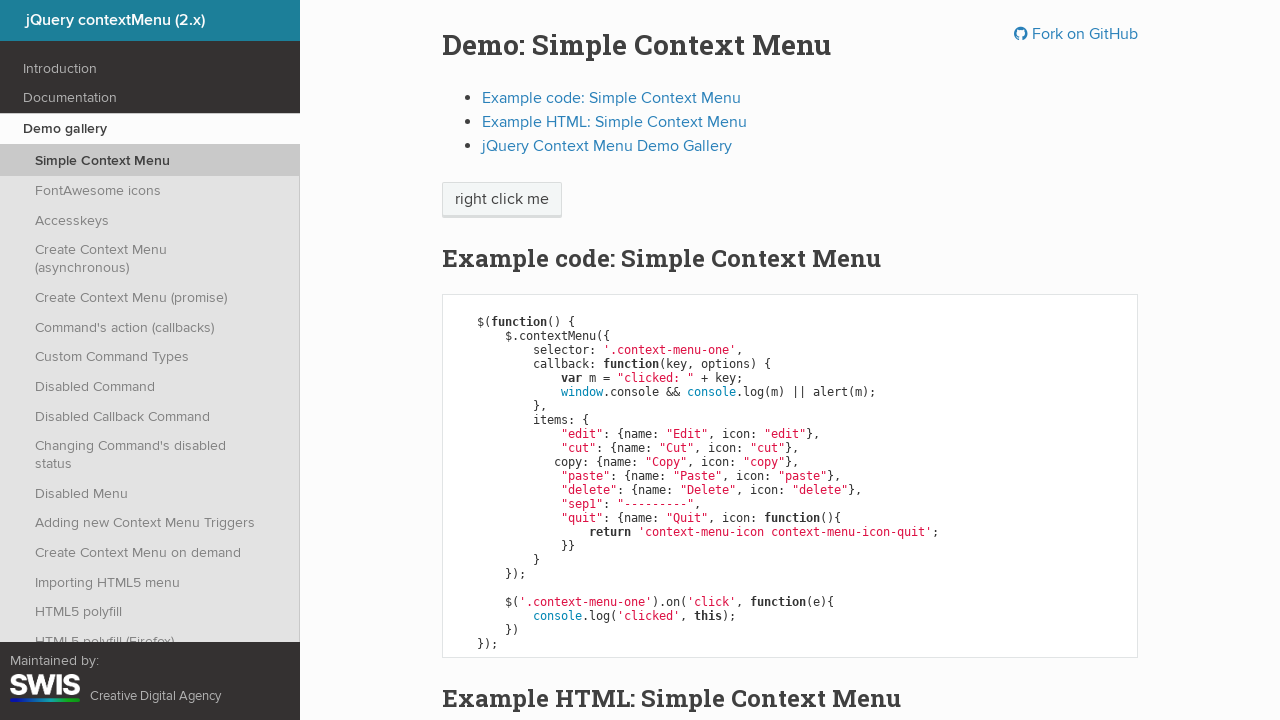

Located the context menu button
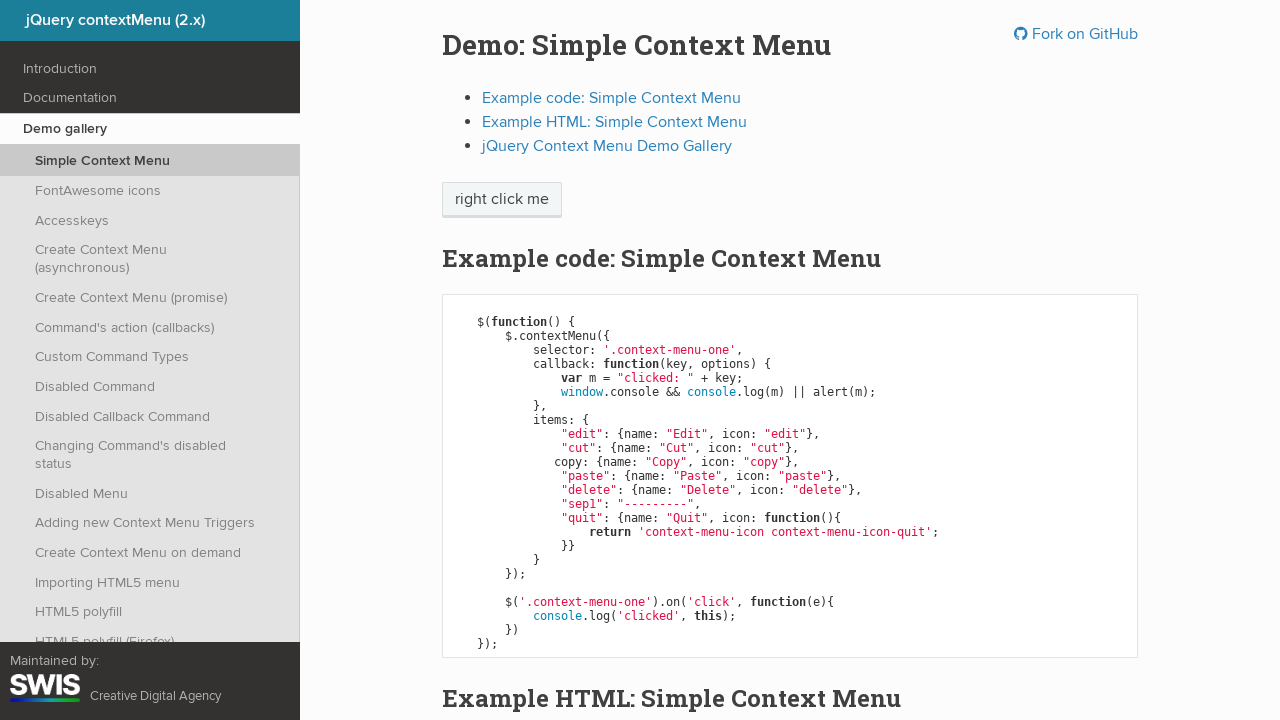

Right-clicked the button to open context menu at (502, 200) on span.context-menu-one.btn.btn-neutral
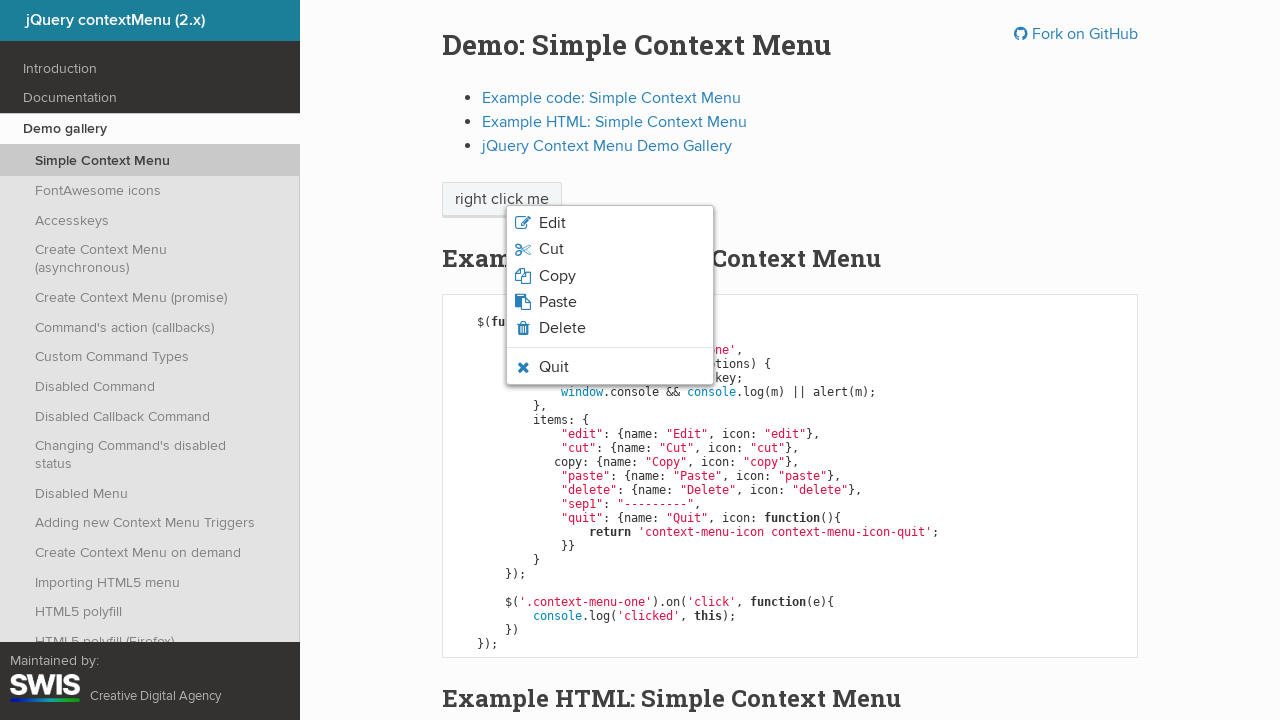

Clicked the first menu item in the context menu at (552, 223) on xpath=/html/body/ul/li[1]/span
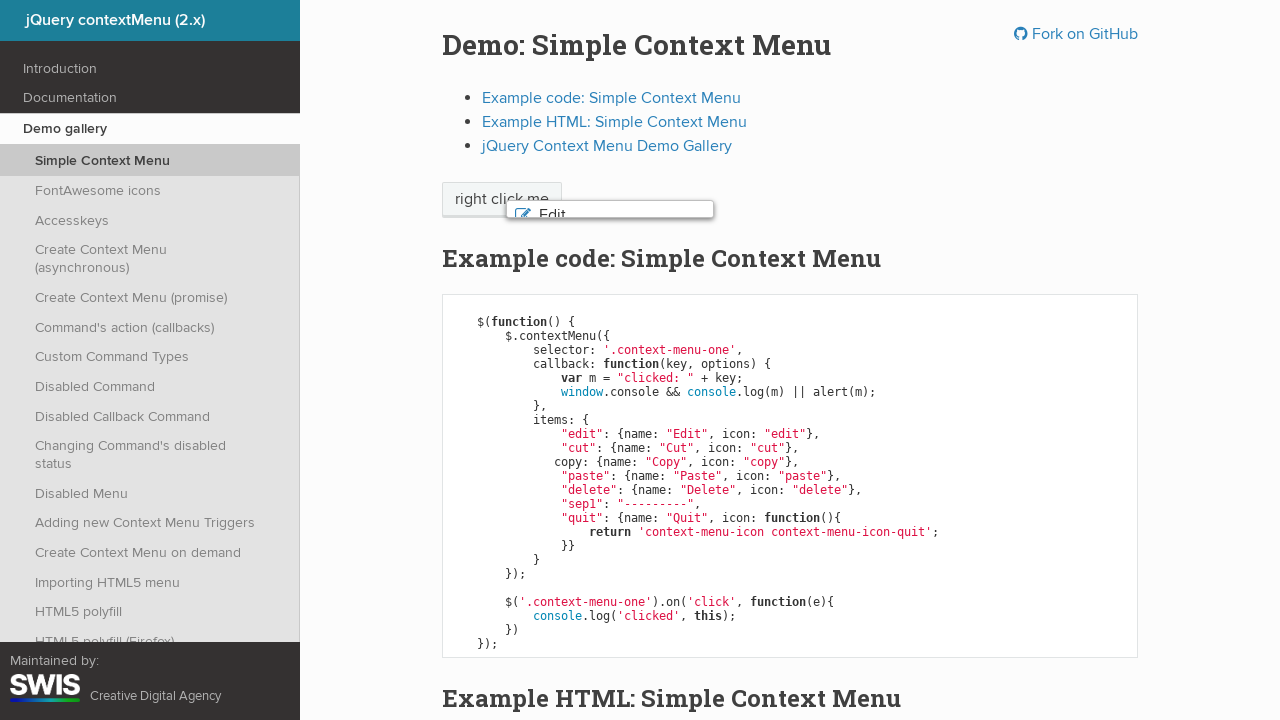

Set up handler to accept alert dialog
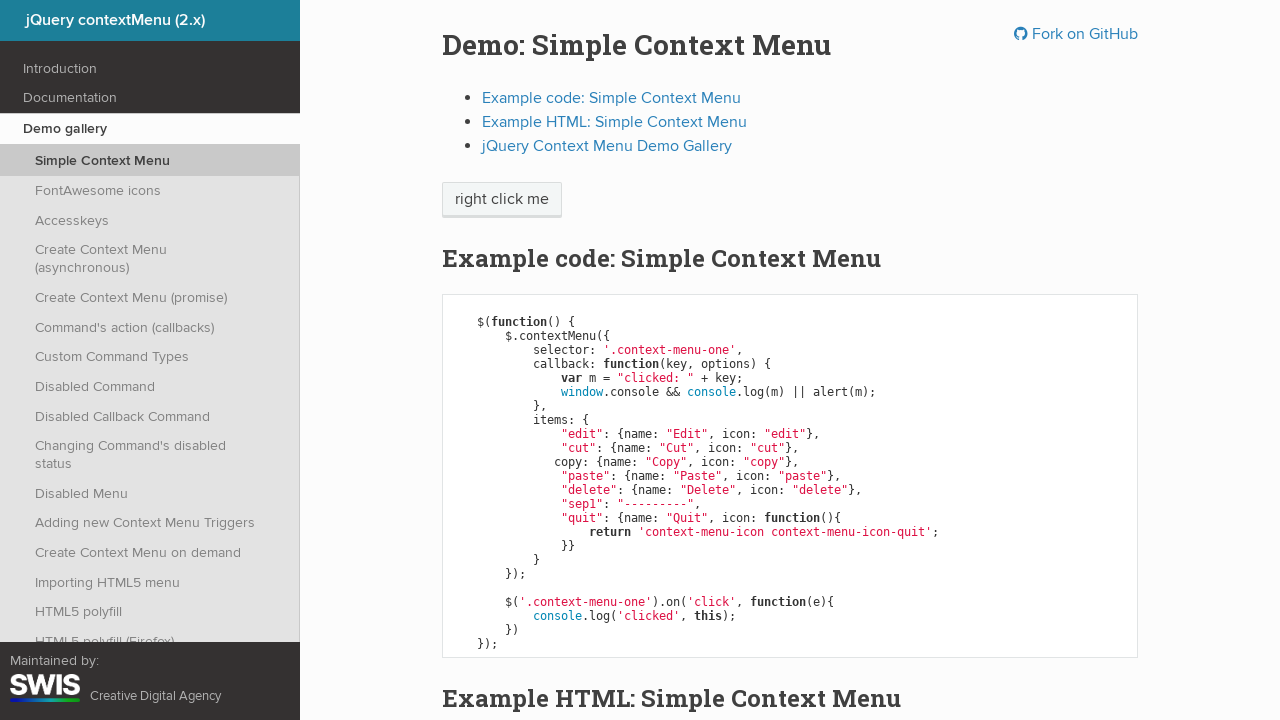

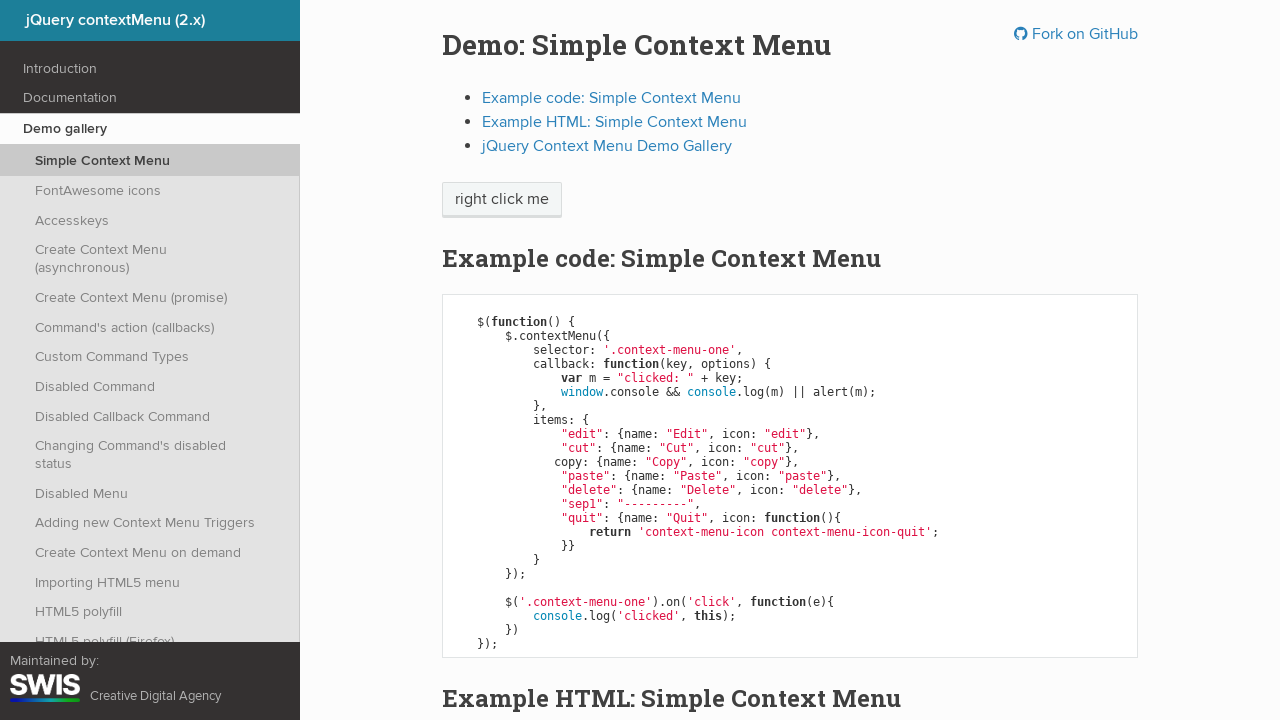